Tests slider interaction by locating a range input element and using mouse actions to move and click on the slider track

Starting URL: https://demoqa.com/slider

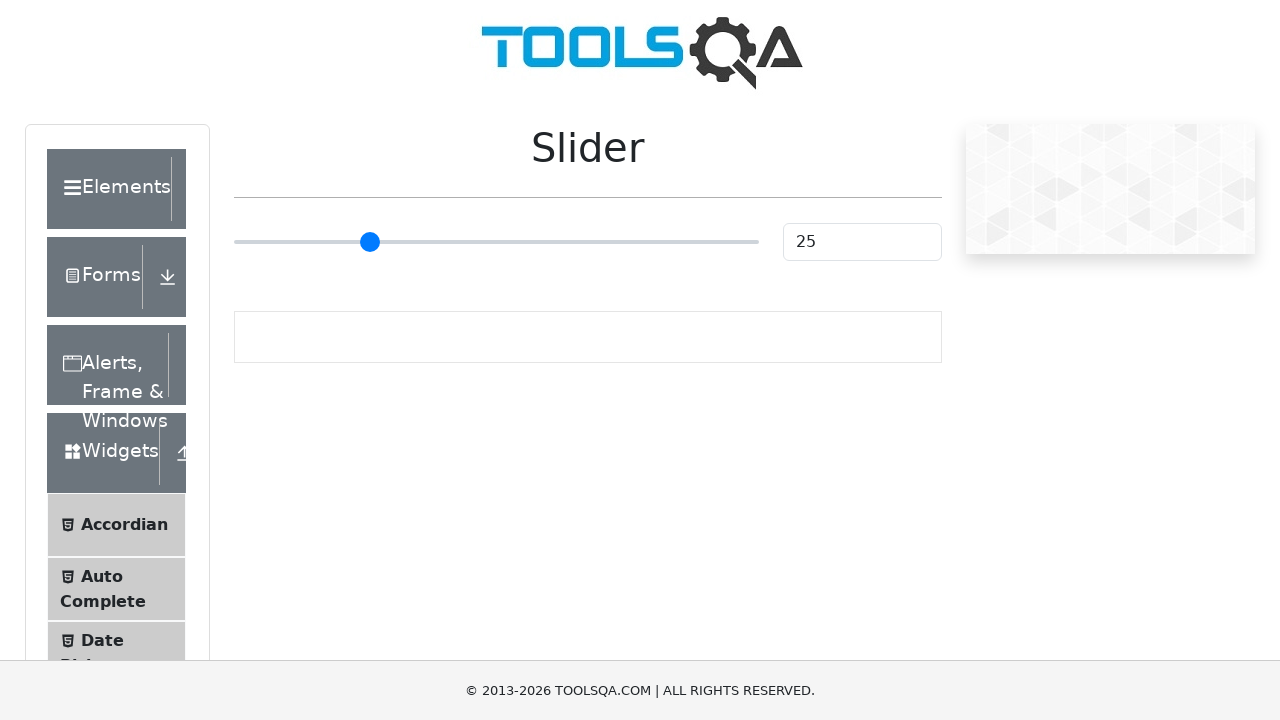

Waited for range slider to be visible
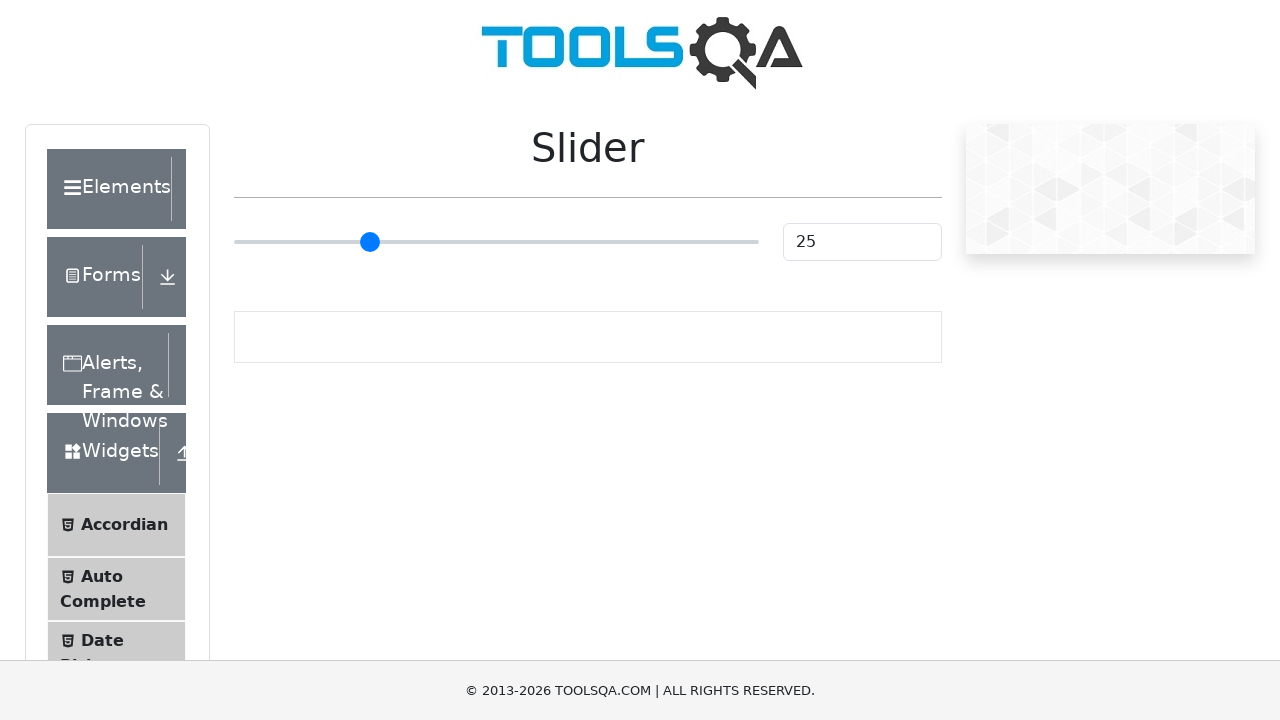

Located the range input slider element
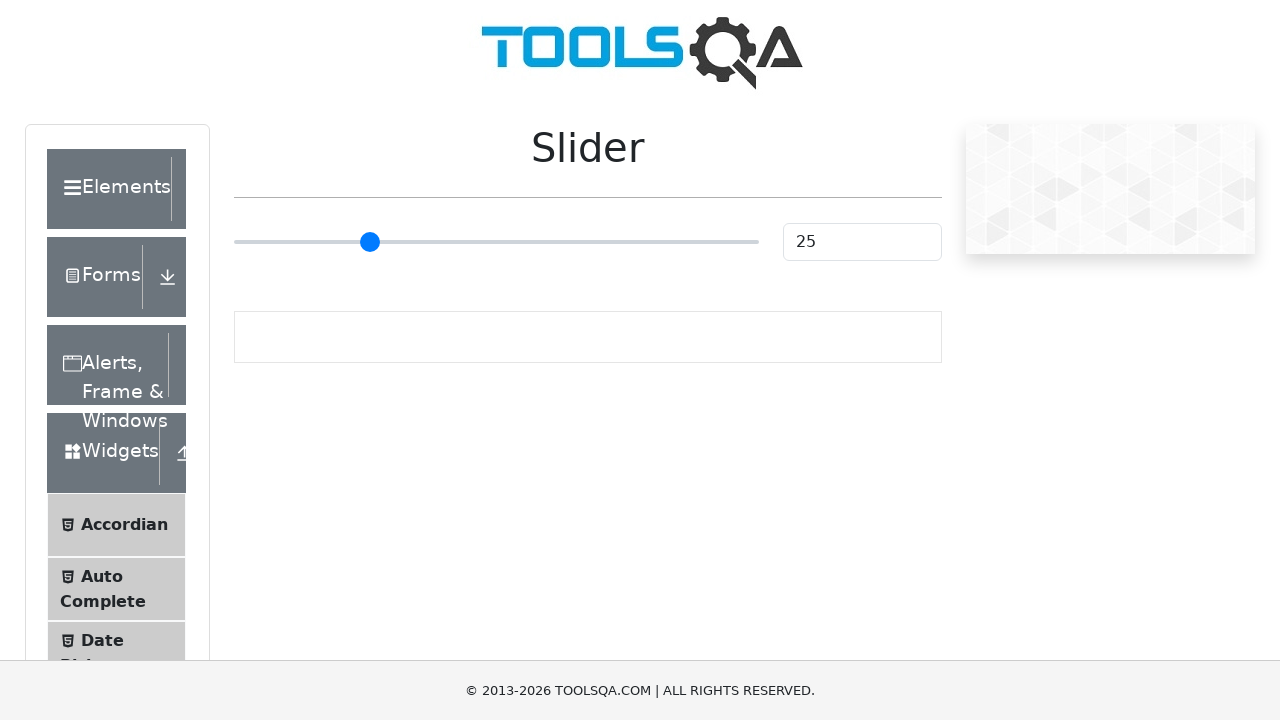

Retrieved slider bounding box dimensions
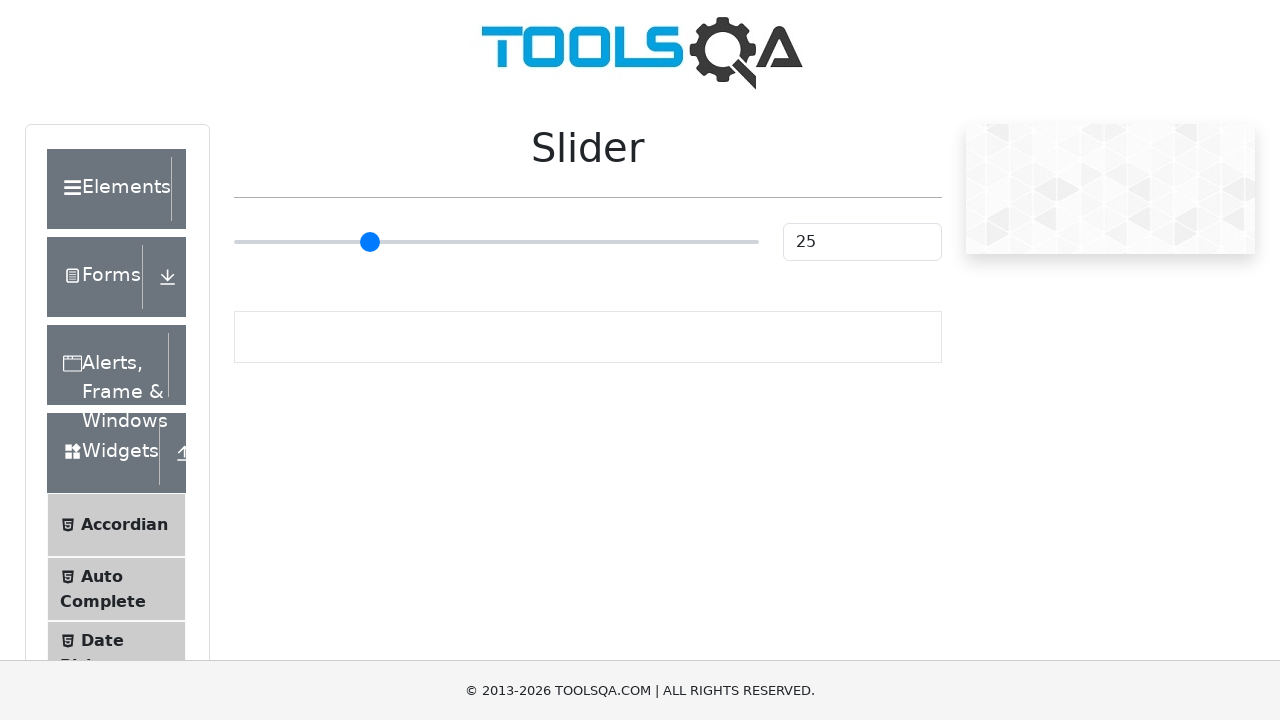

Calculated x offset as 1/3 of slider width
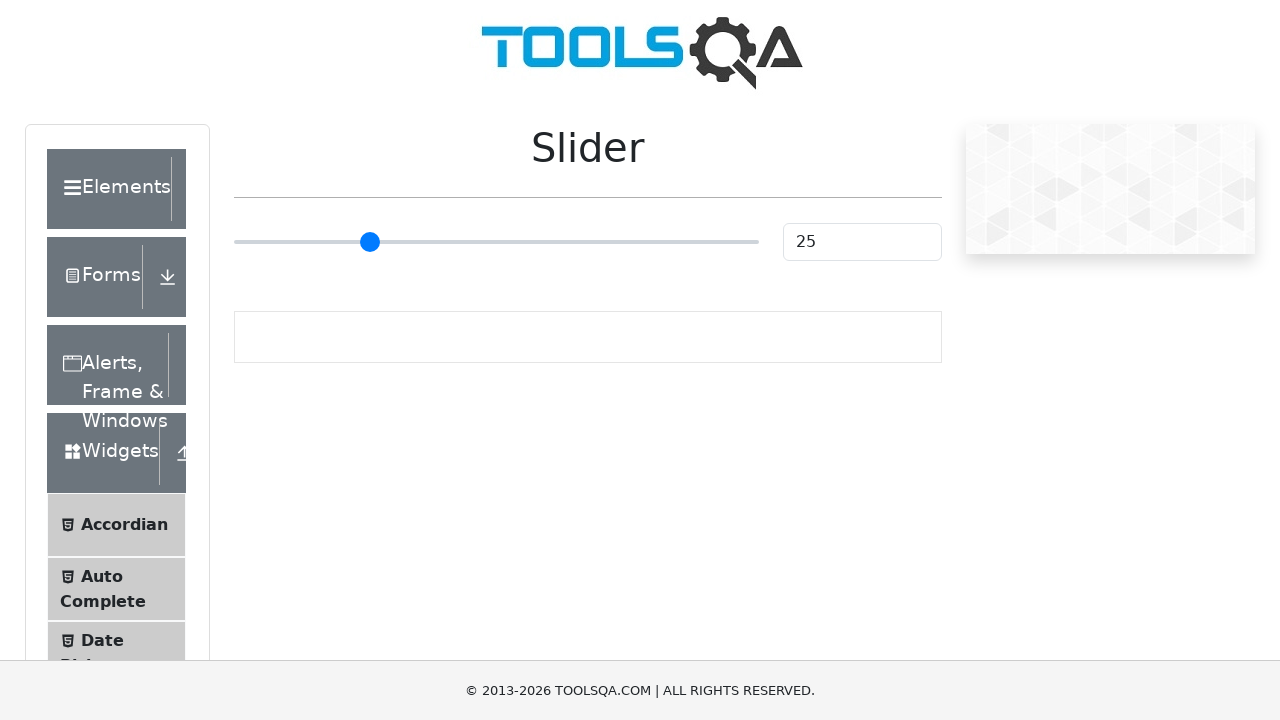

Hovered over the slider element at (496, 242) on input[type='range']
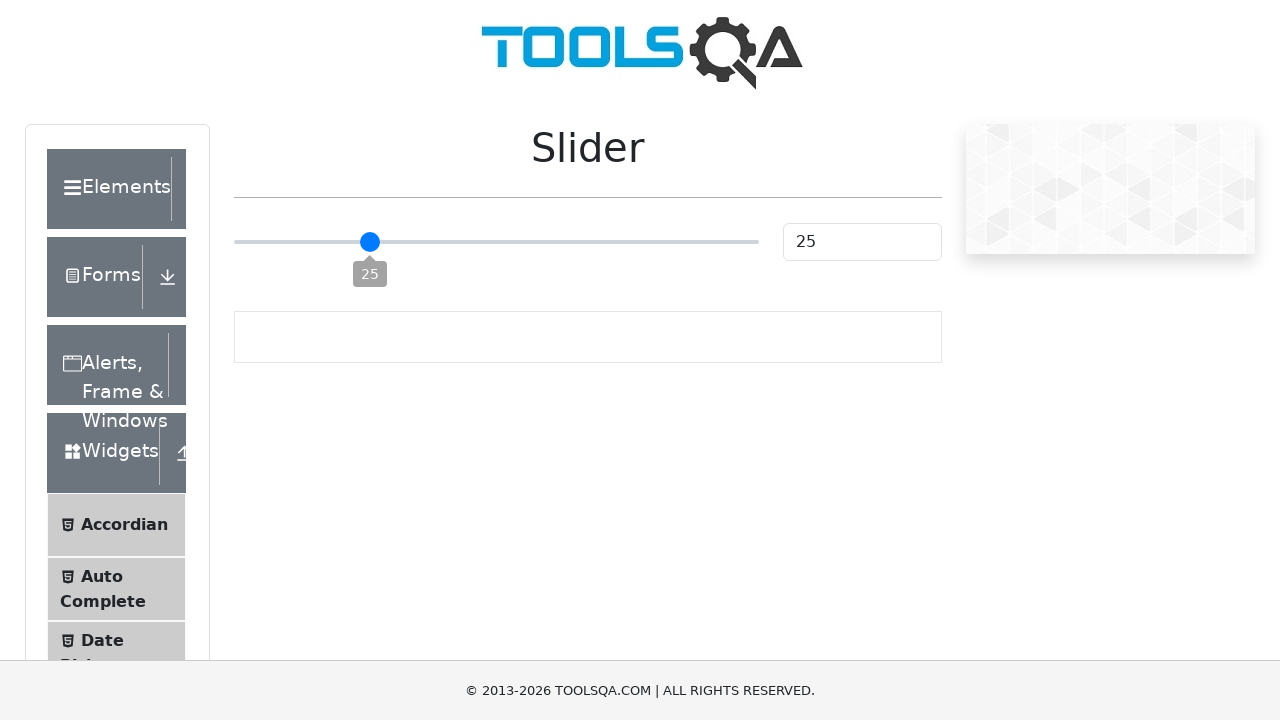

Moved mouse to offset position on slider (1/3 right from center) at (671, 242)
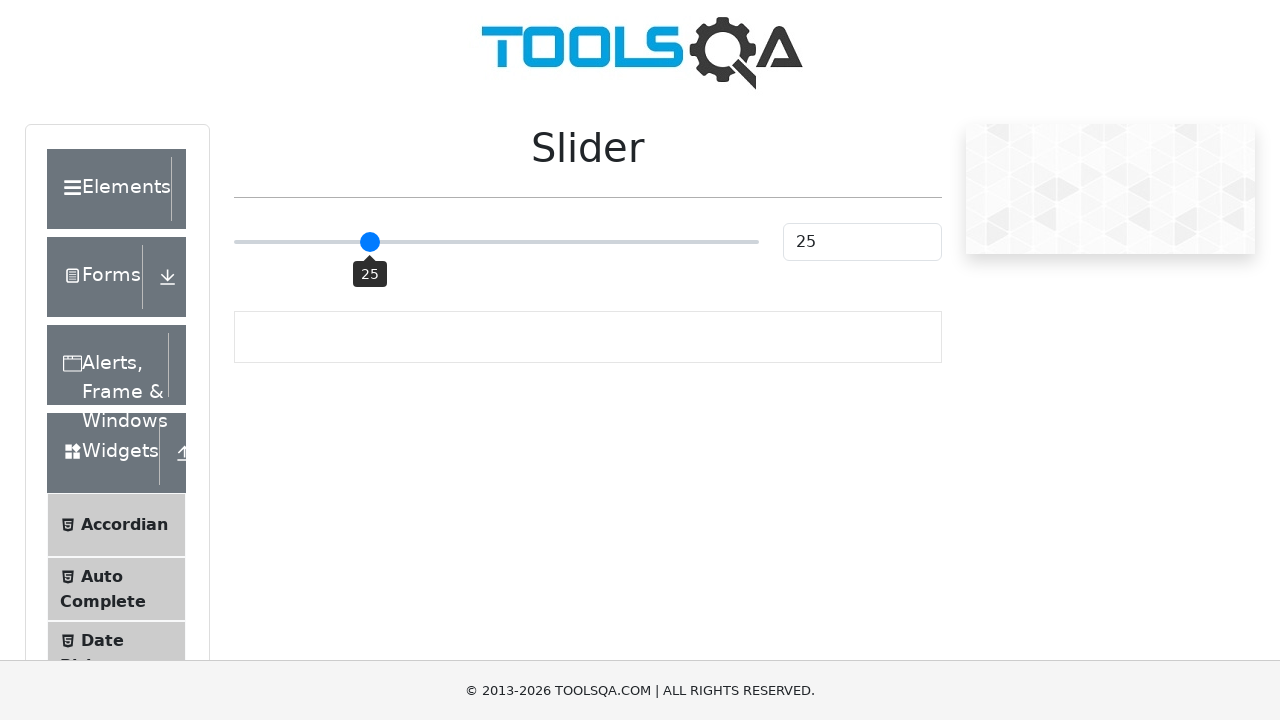

Clicked slider at offset position to adjust value at (671, 242)
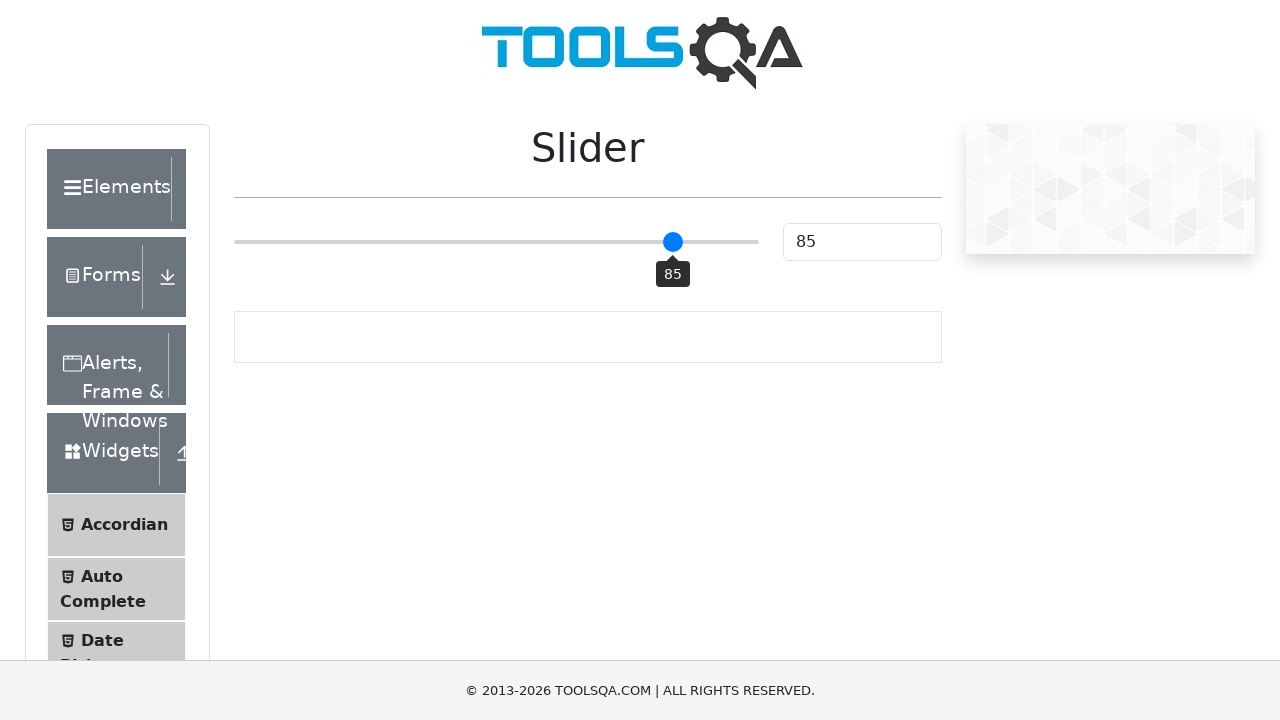

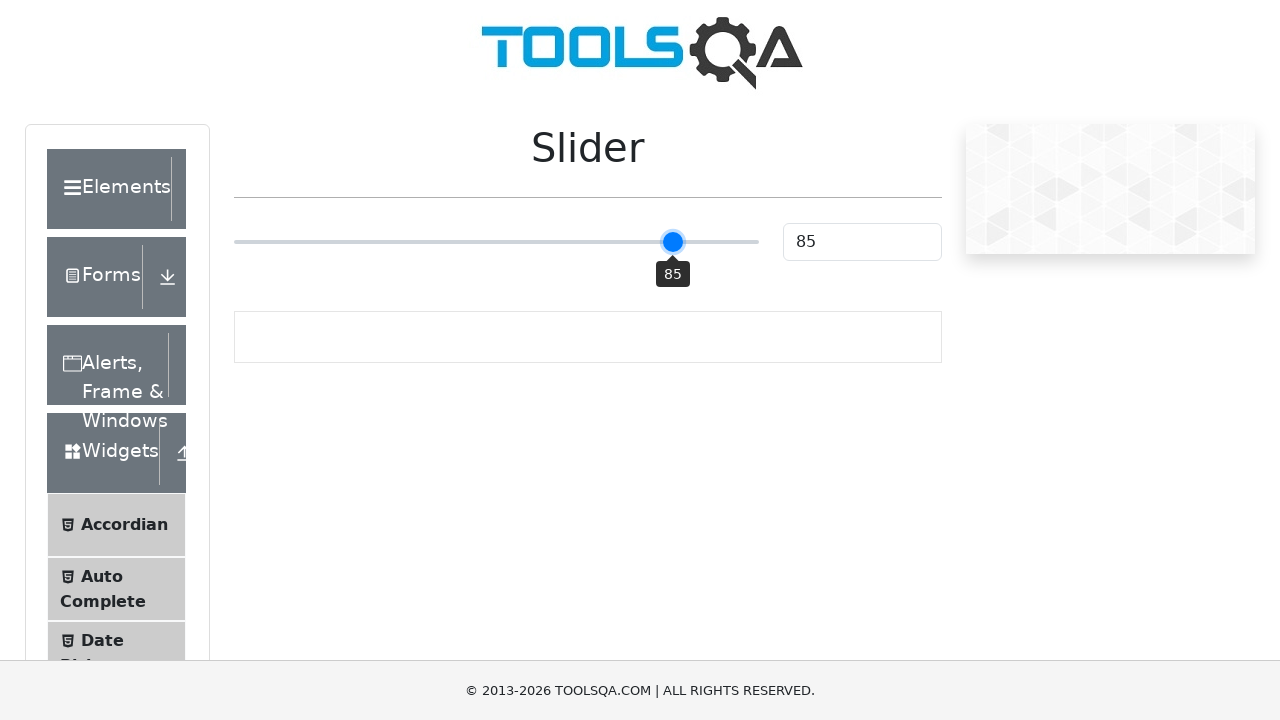